Tests a text box form by filling in full name, email, current address, and permanent address fields, then submitting and verifying the displayed information

Starting URL: http://demoqa.com/text-box

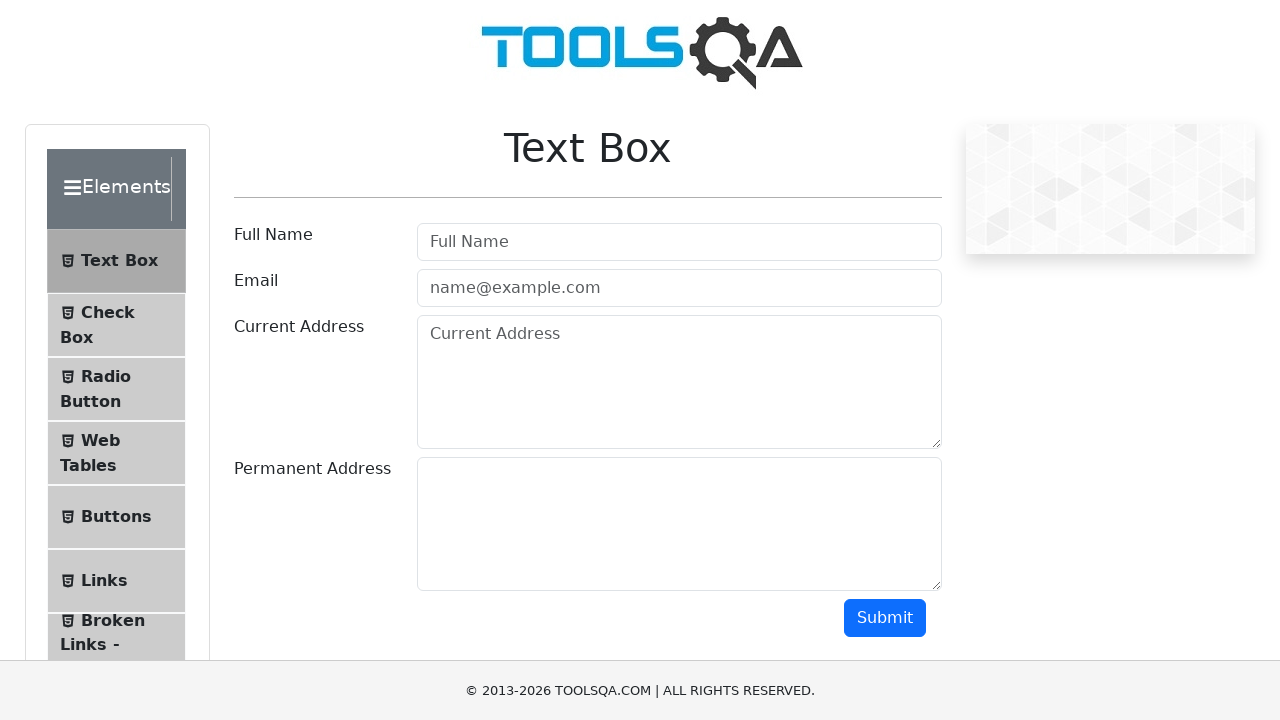

Filled Full Name field with 'Automation' on input#userName
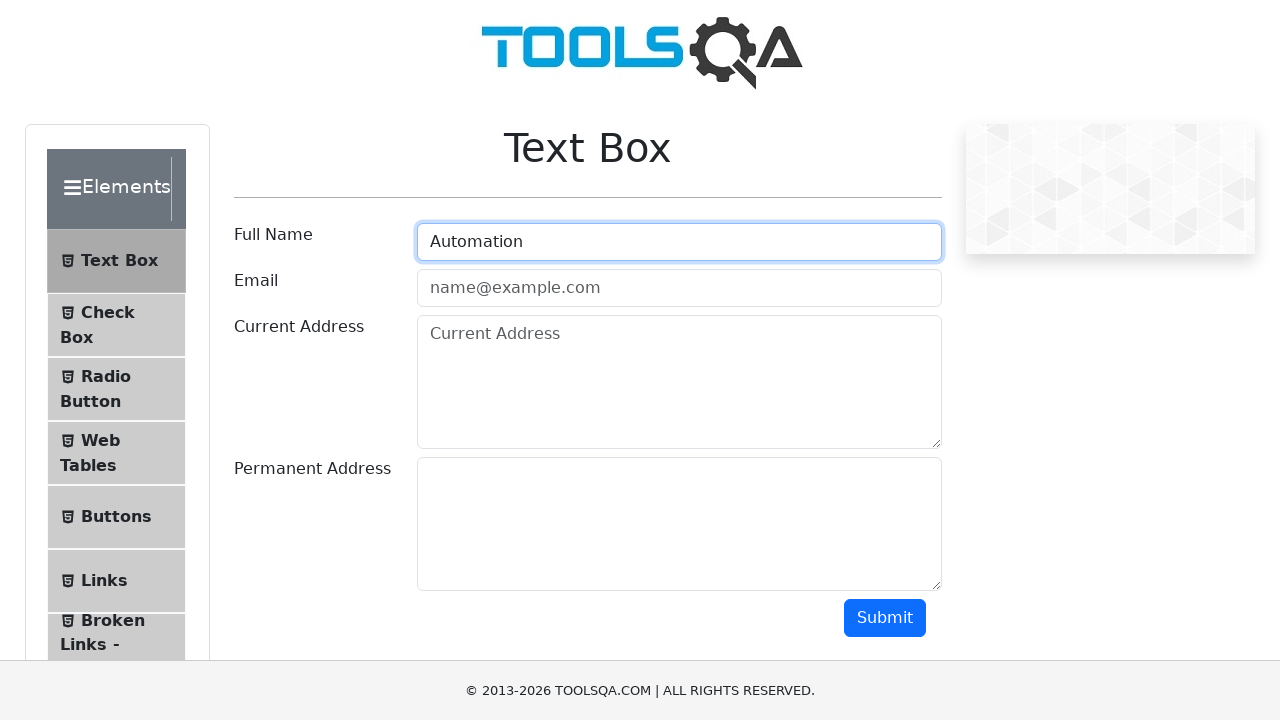

Filled Email field with 'Testing@gmail.com' on input#userEmail
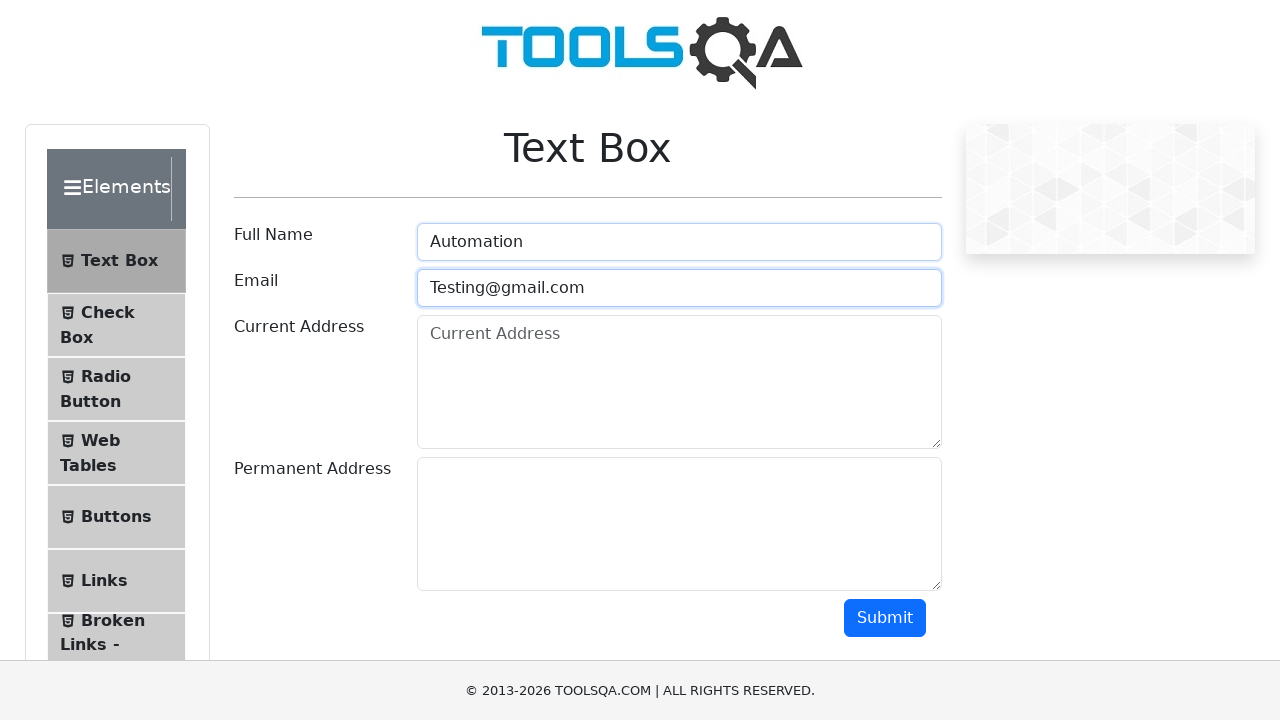

Filled Current Address field with 'Testing Current Address' on textarea#currentAddress
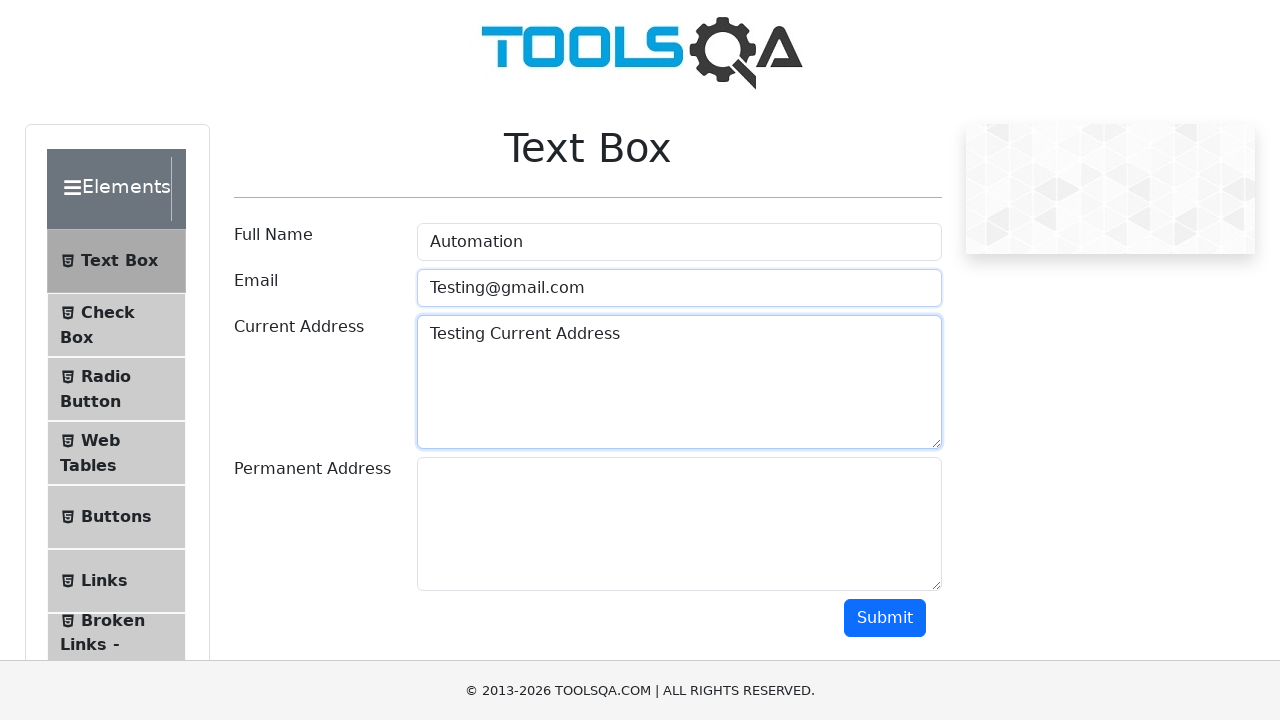

Filled Permanent Address field with 'Testing Permanent Address' on textarea#permanentAddress
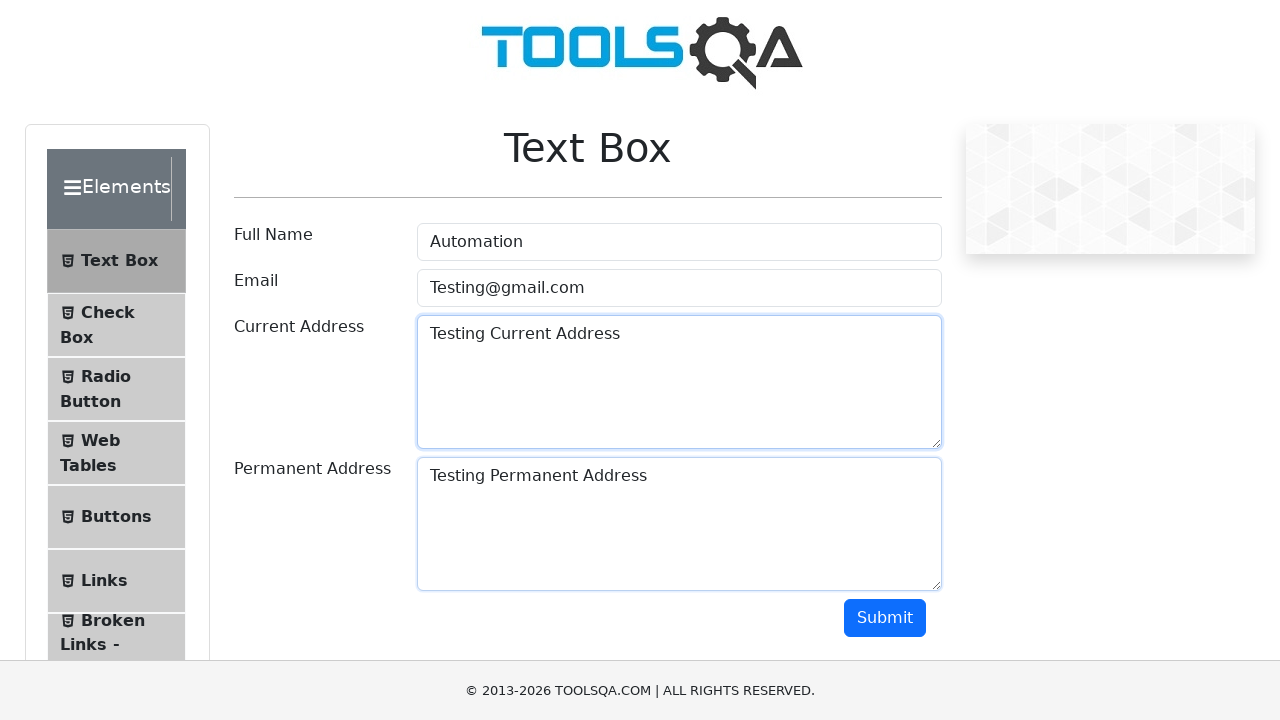

Clicked submit button at (885, 618) on button.btn.btn-primary
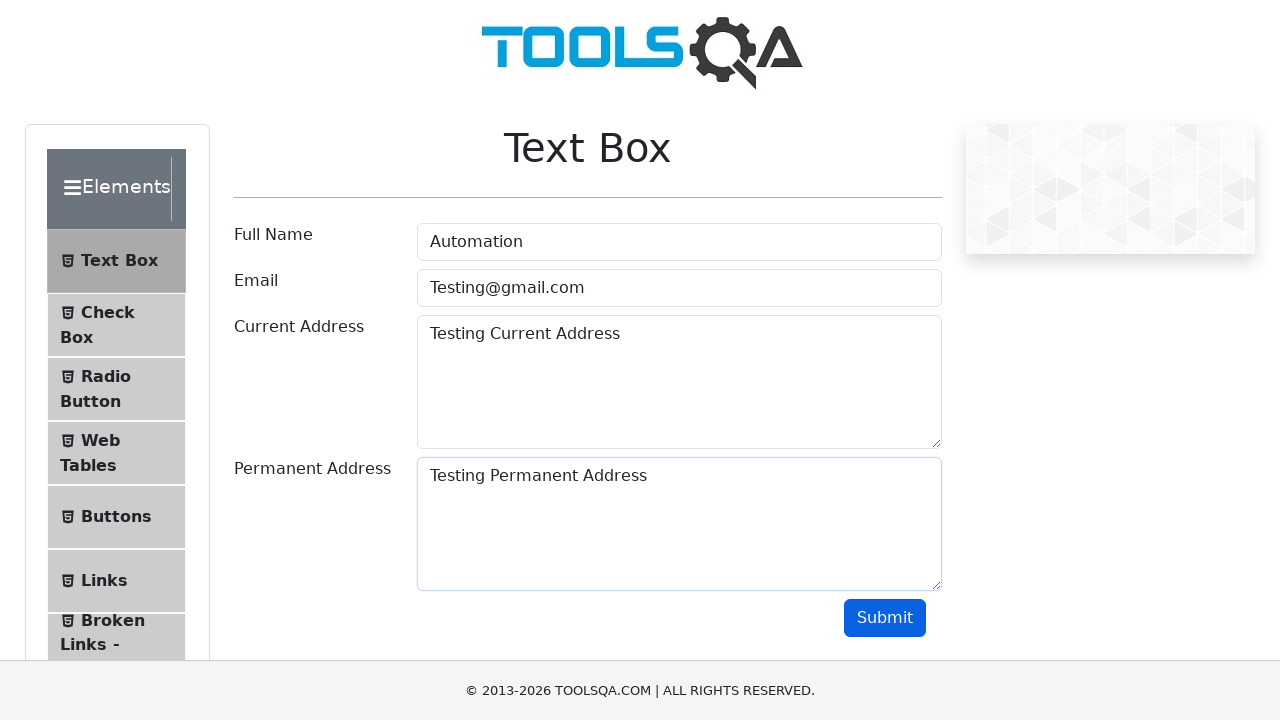

Form submission results loaded
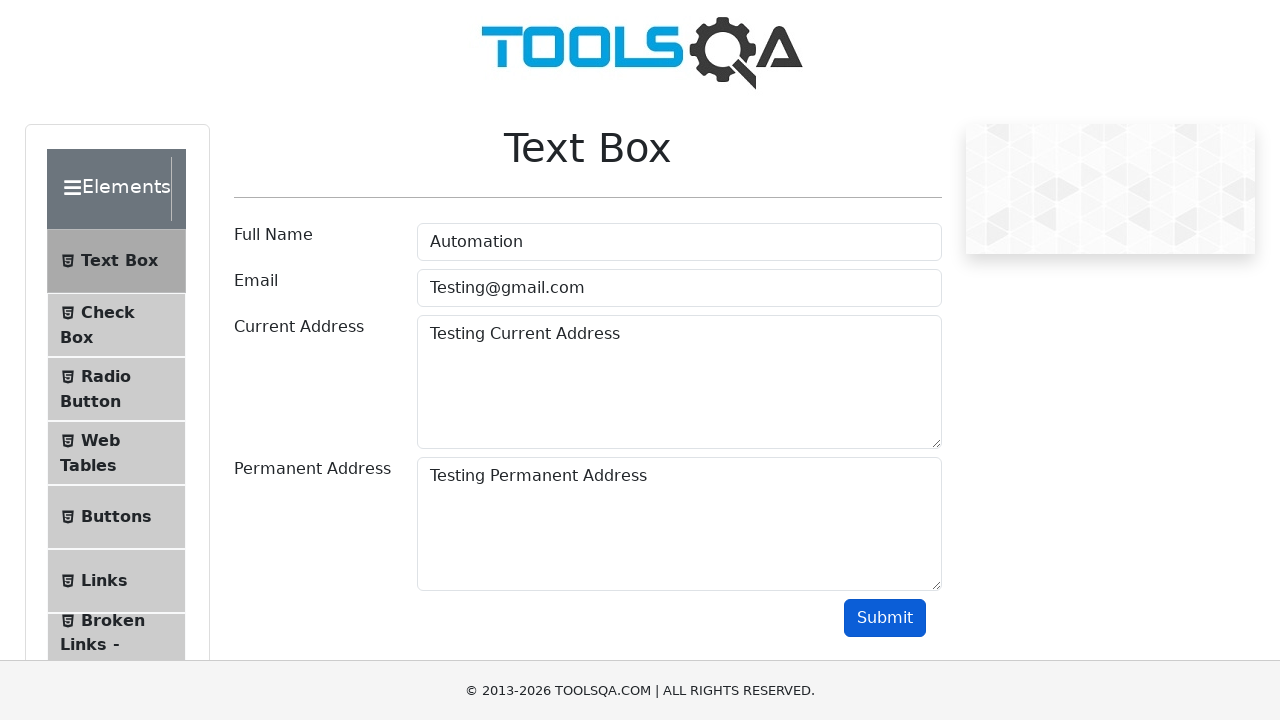

Verified displayed name contains 'Automation'
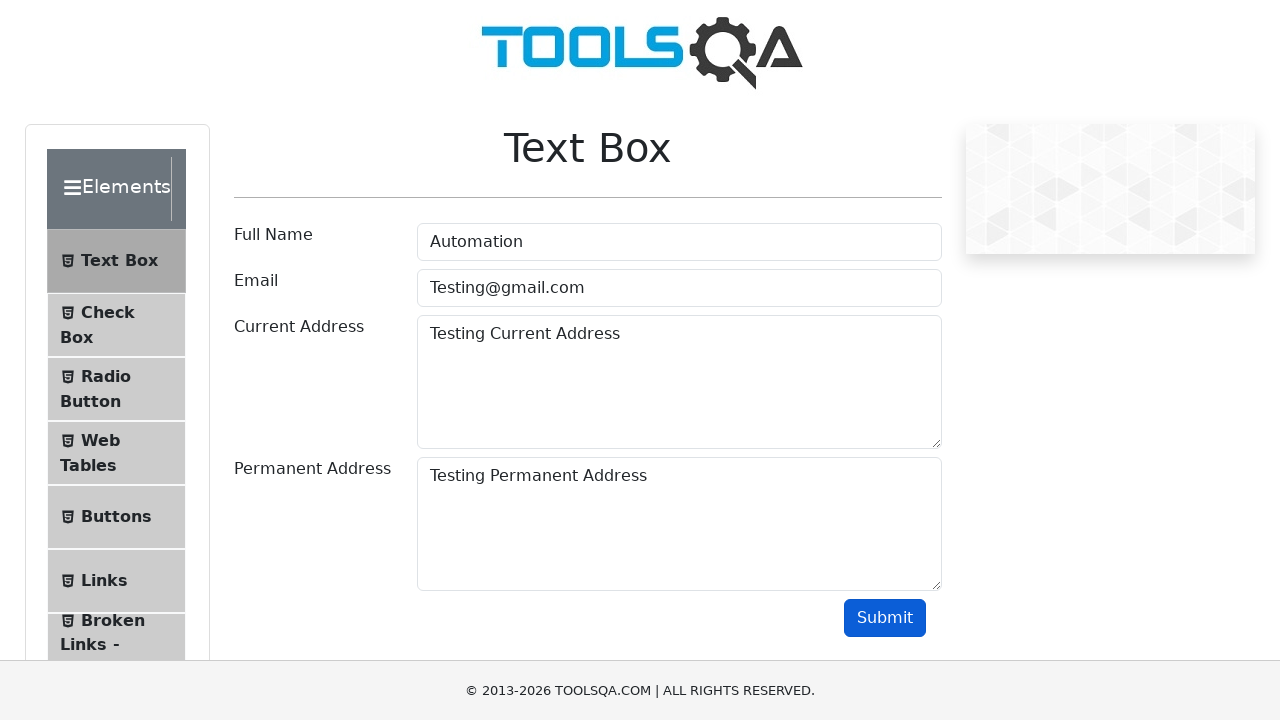

Verified displayed email contains 'Testing@gmail.com'
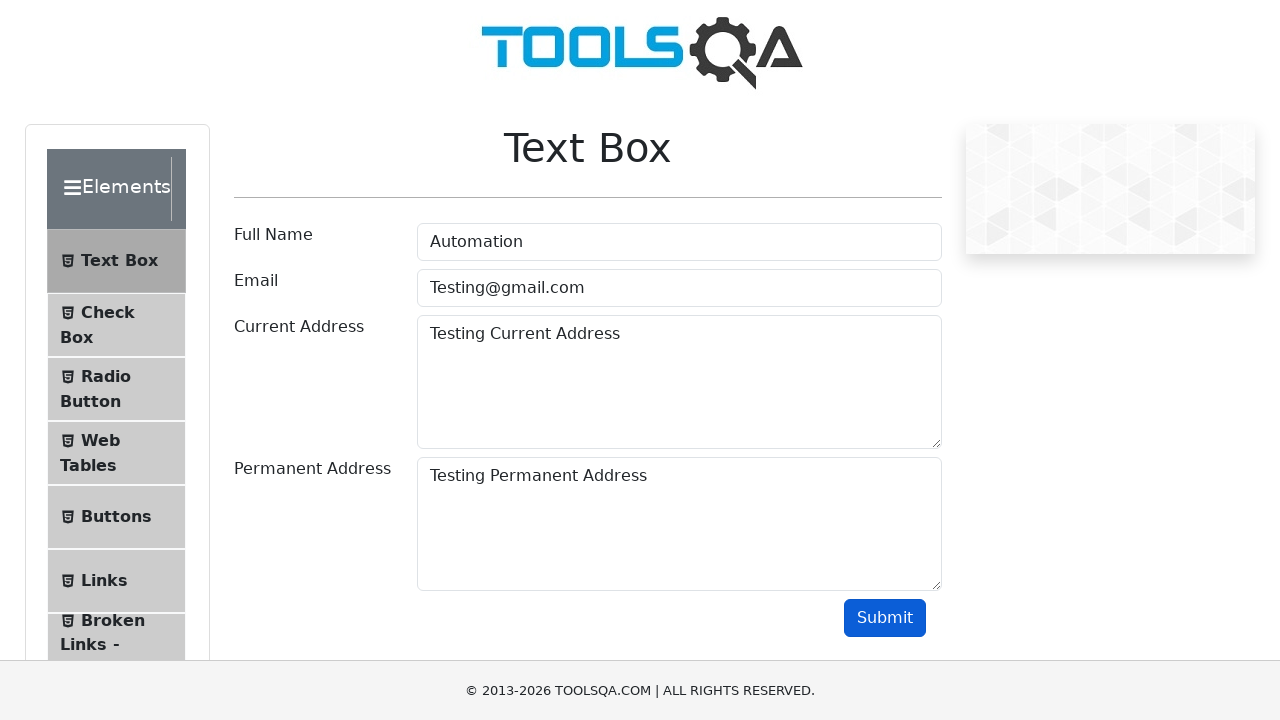

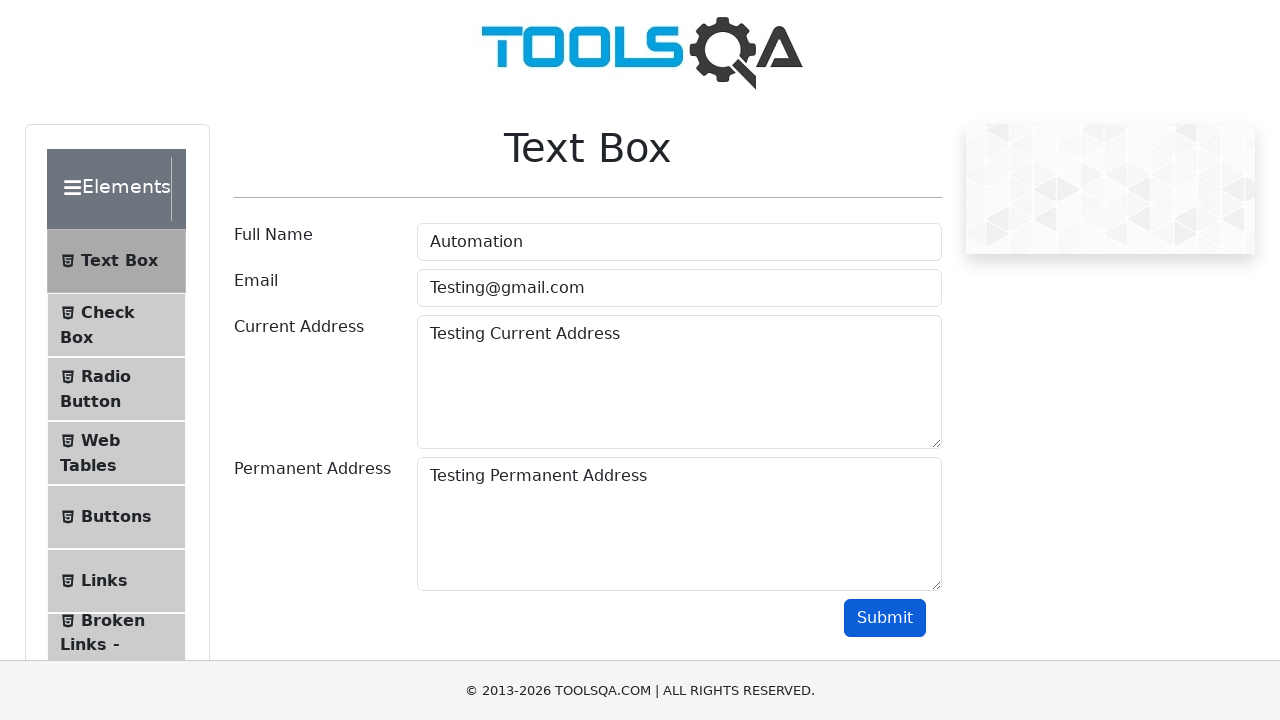